Tests text input functionality on the actions page by entering text, clicking the result button, and verifying the output.

Starting URL: https://kristinek.github.io/site/examples/actions

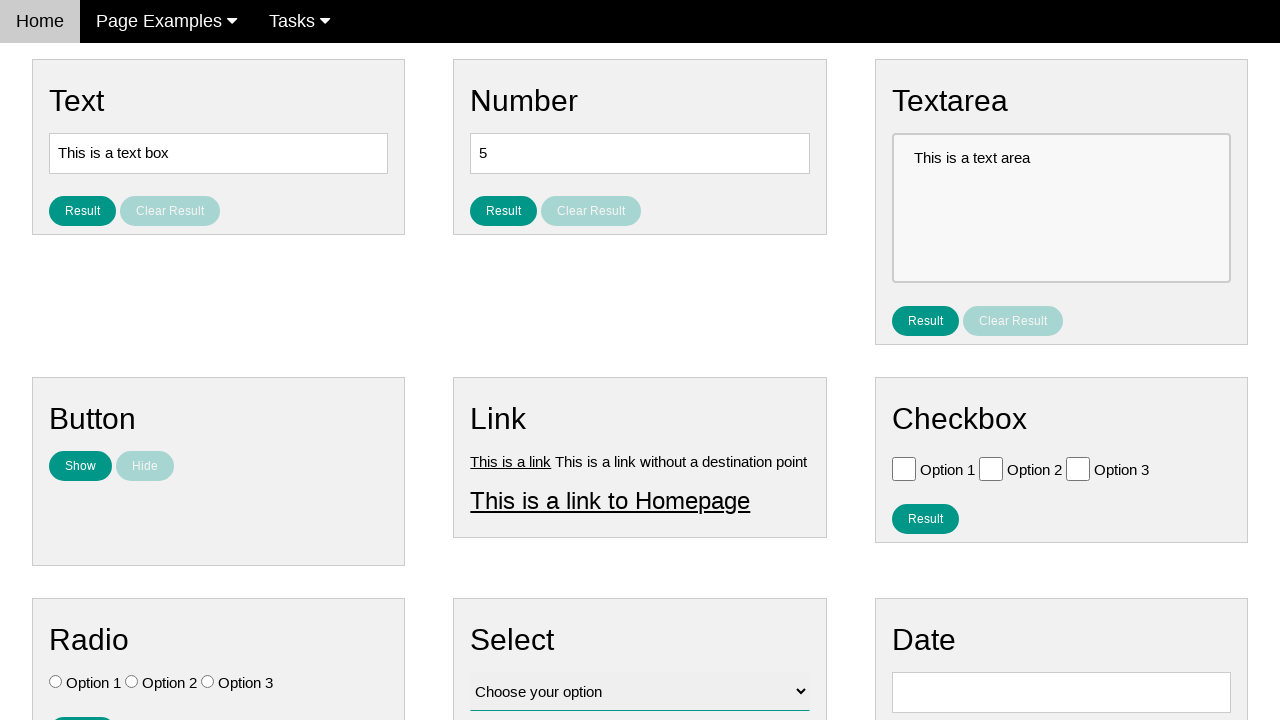

Cleared text input field on #text
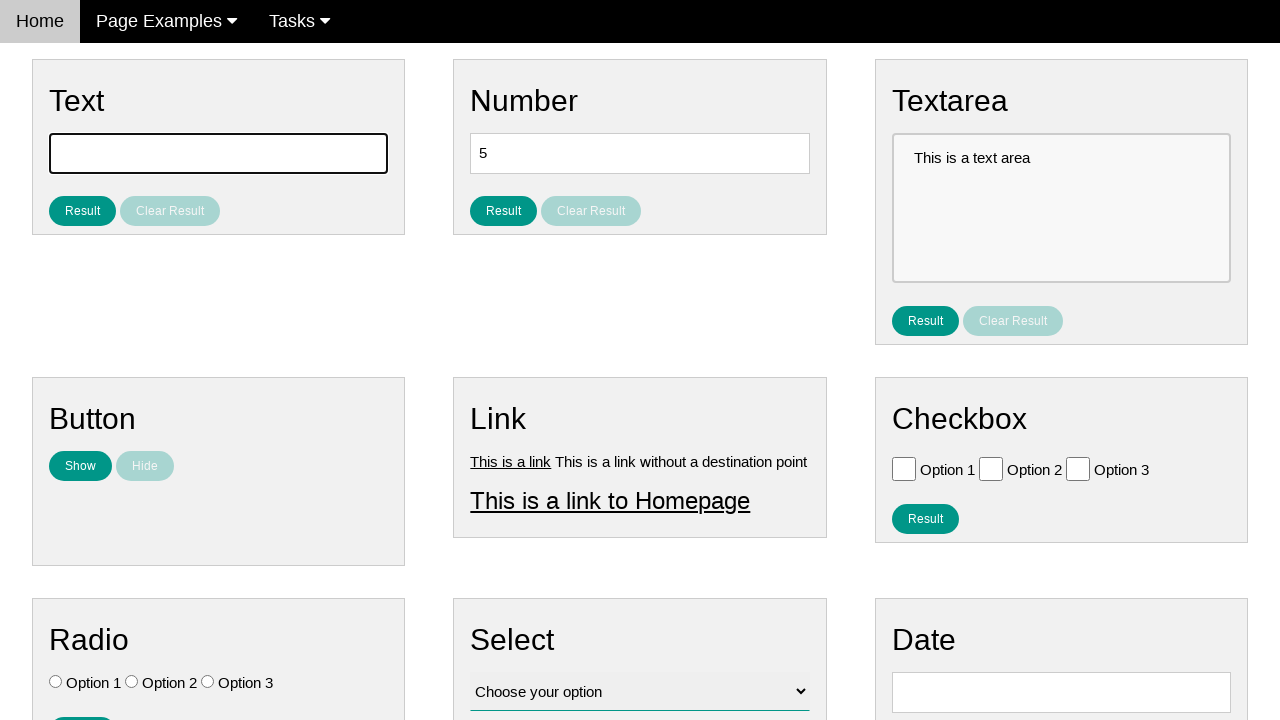

Filled text input field with 'hello world' on #text
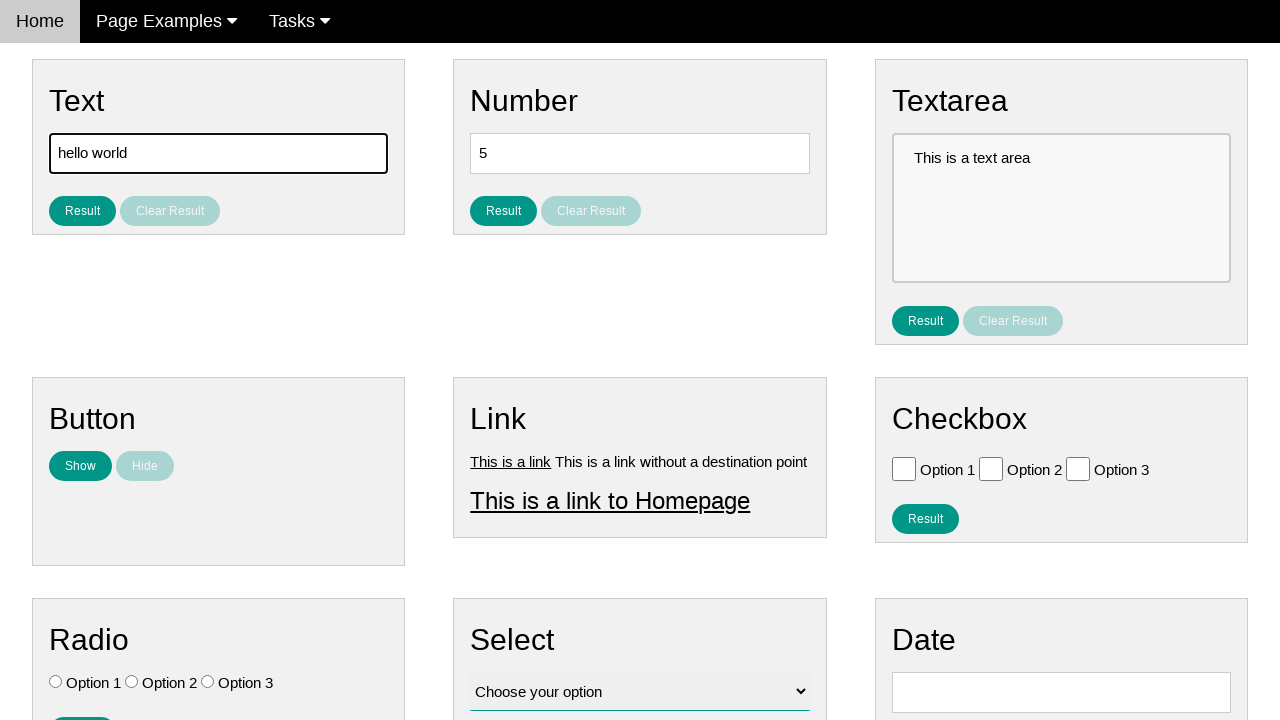

Clicked the result button for text at (82, 211) on #result_button_text
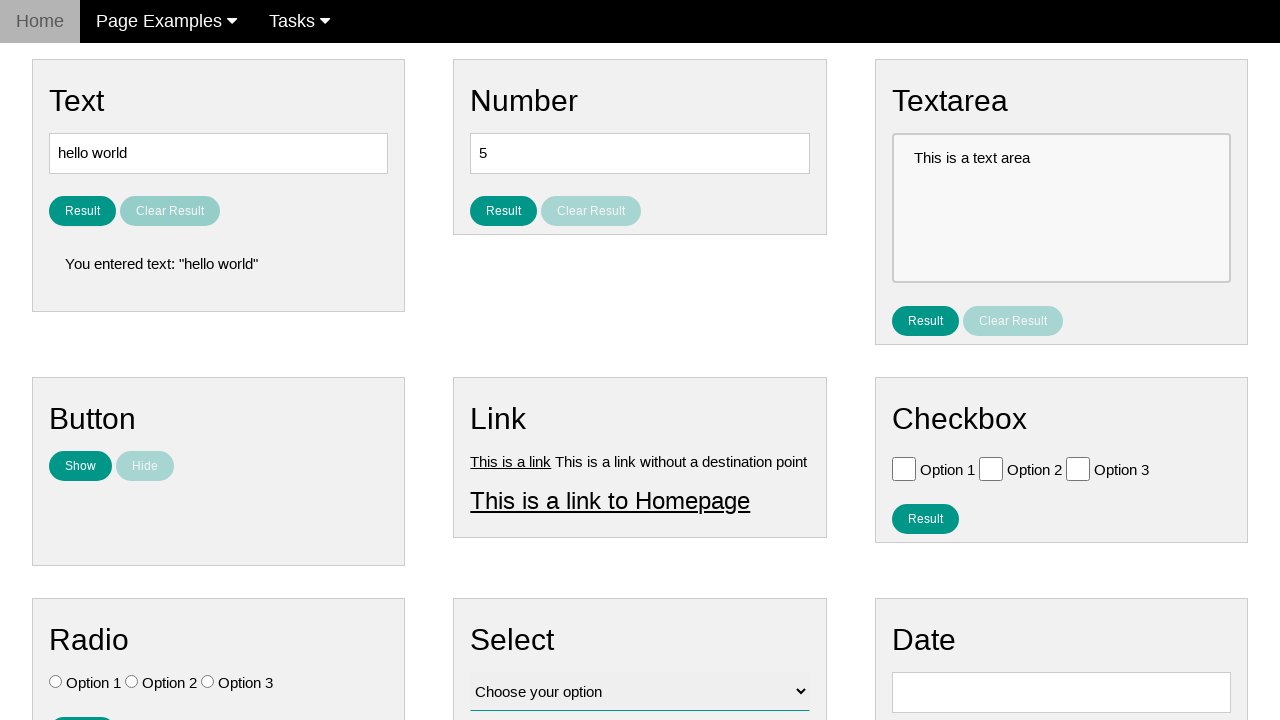

Retrieved result text content
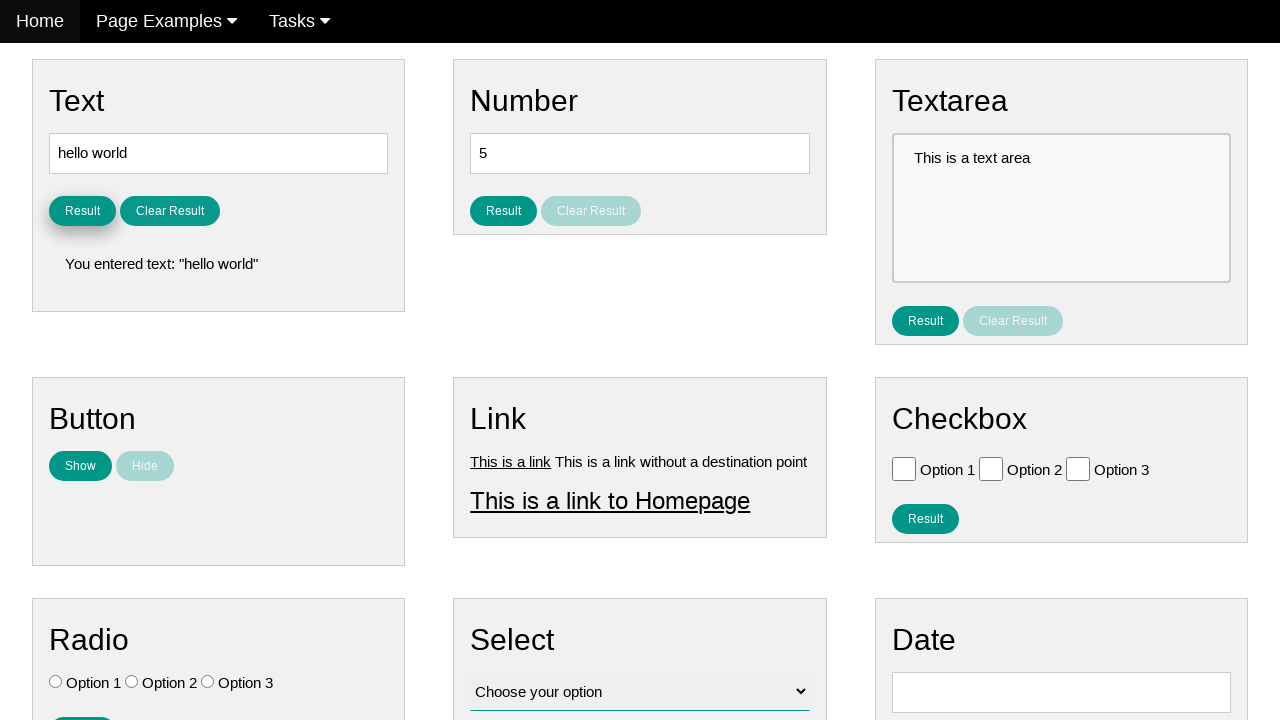

Verified result text matches expected output: 'You entered text: "hello world"'
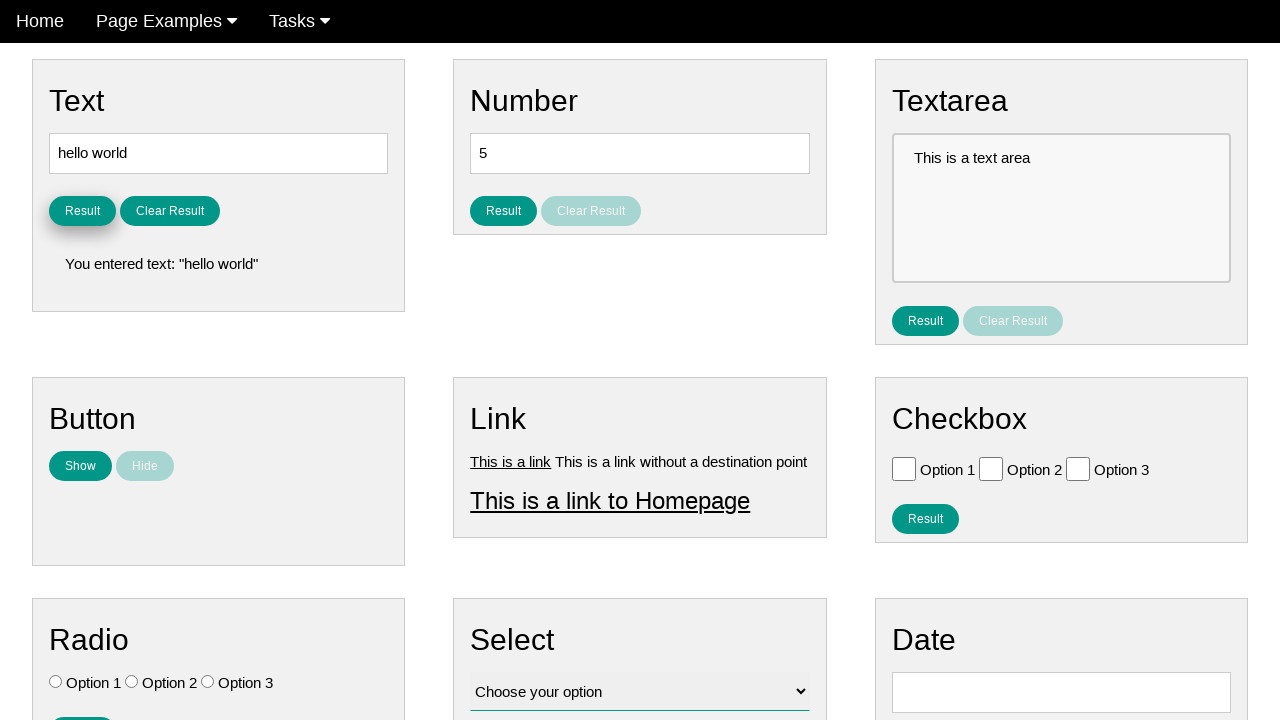

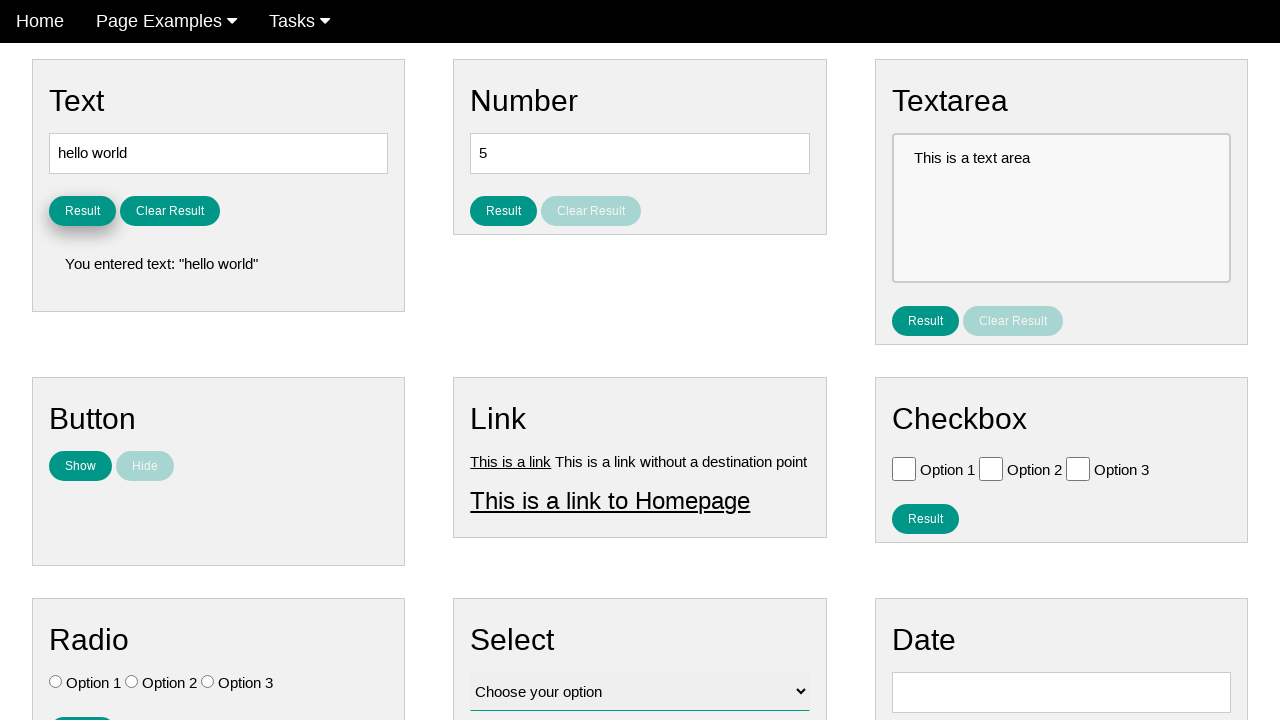